Tests Selenium 4's relative locator features by interacting with form elements using positional relationships (above, below, left, right)

Starting URL: https://rahulshettyacademy.com/angularpractice/

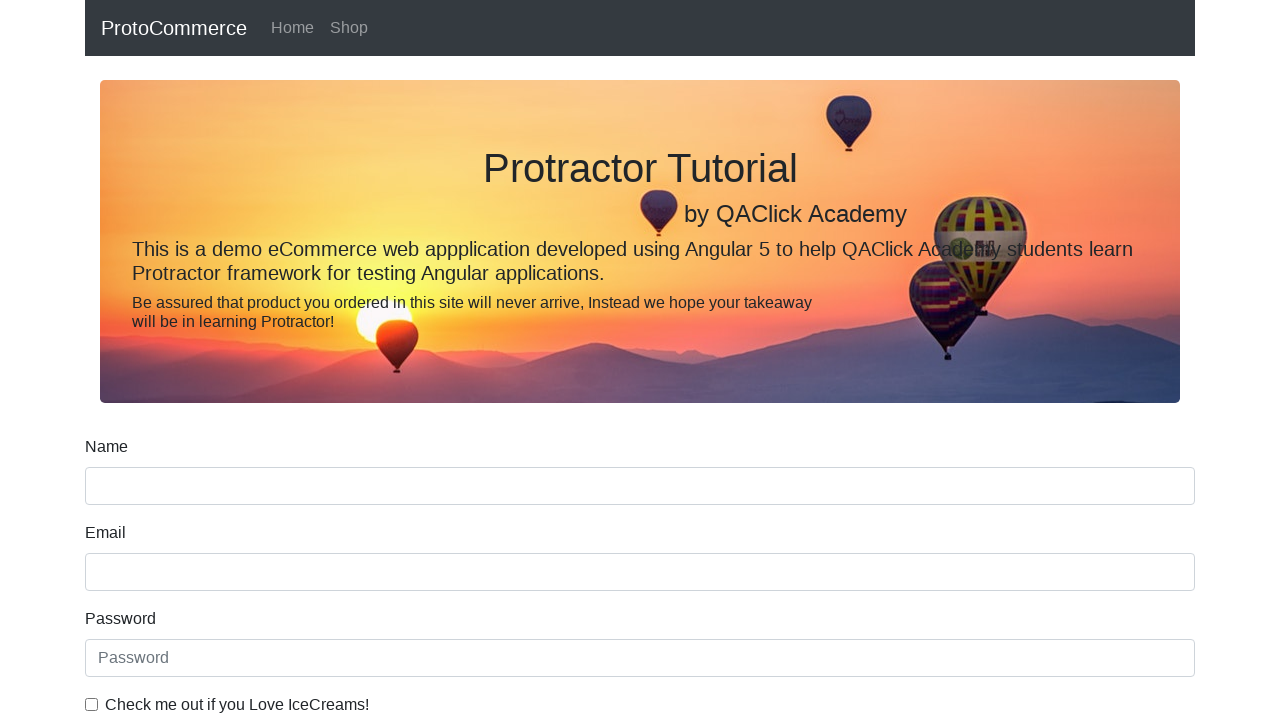

Located name input field as reference element
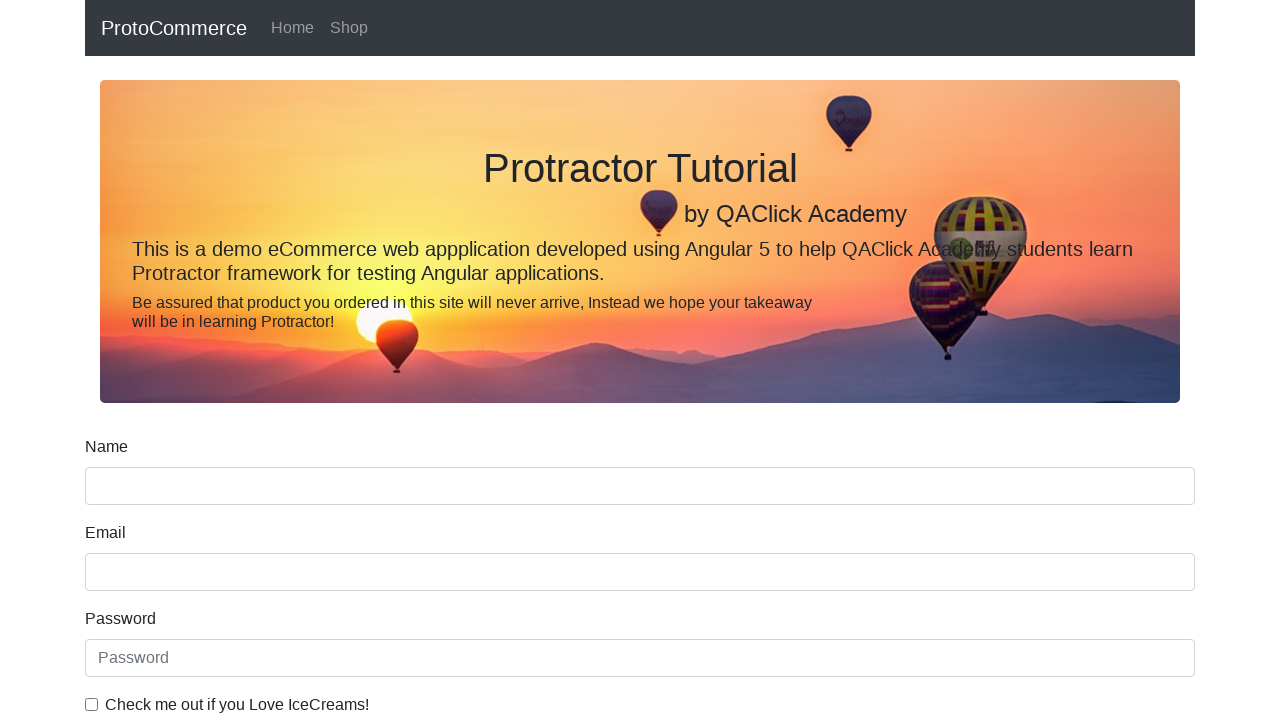

Located label associated with name input field
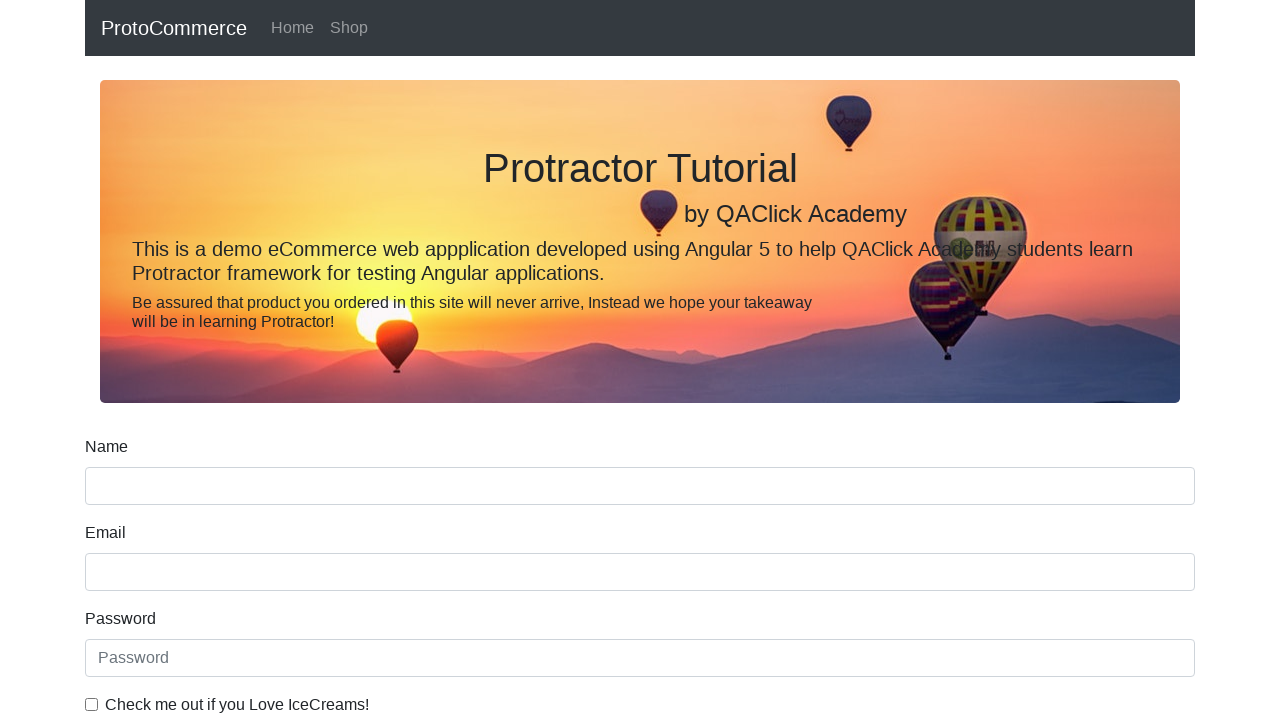

Printed text content of first label (above name field)
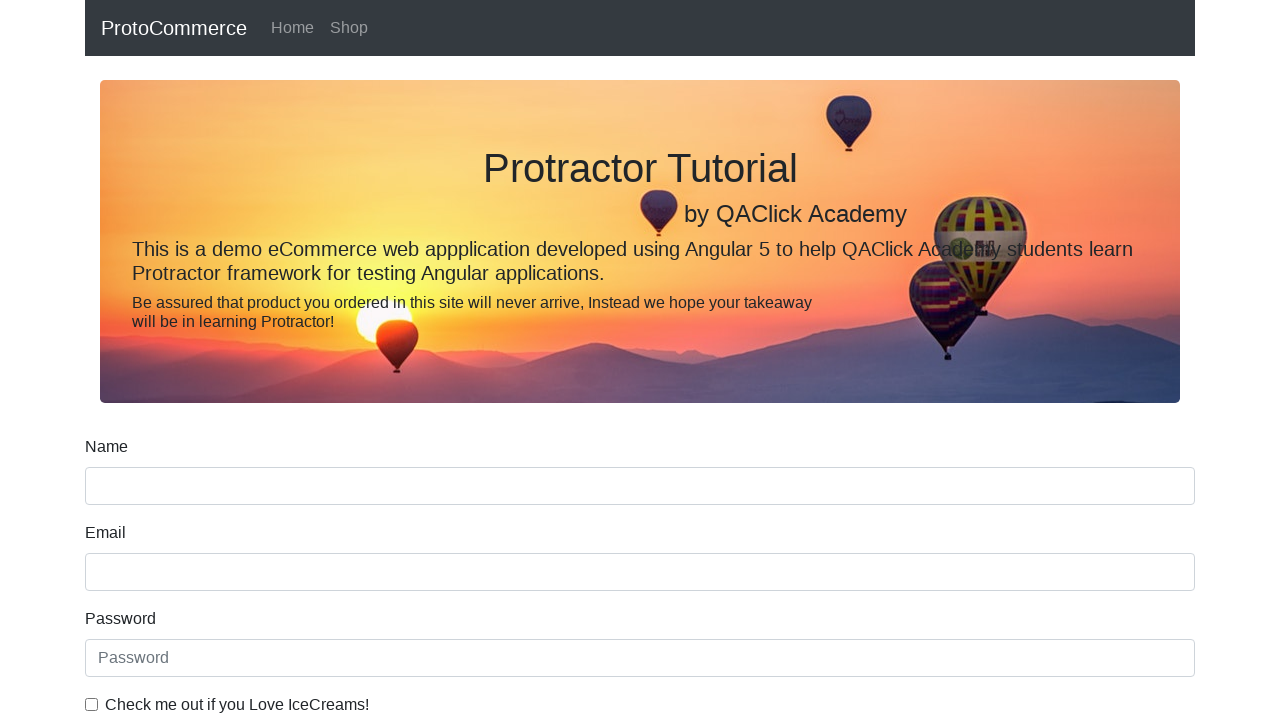

Located 'Date of Birth' label element
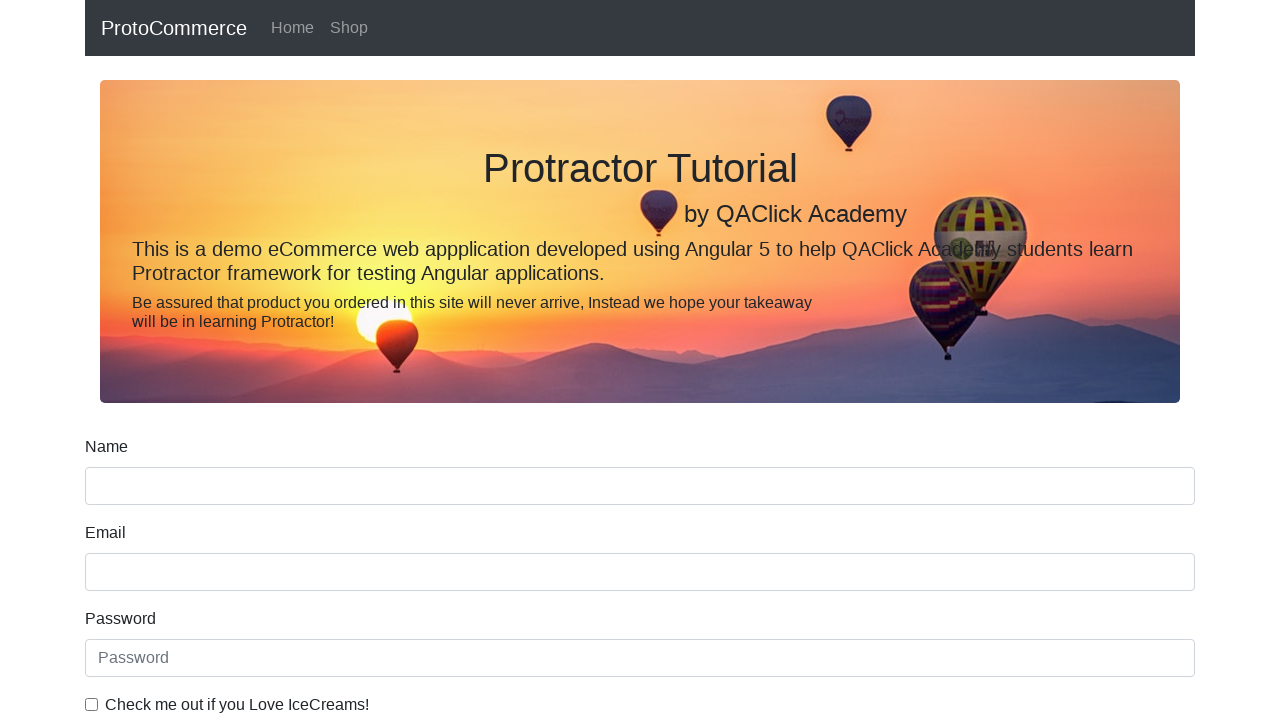

Clicked date input field below 'Date of Birth' label at (640, 412) on input[type='date']
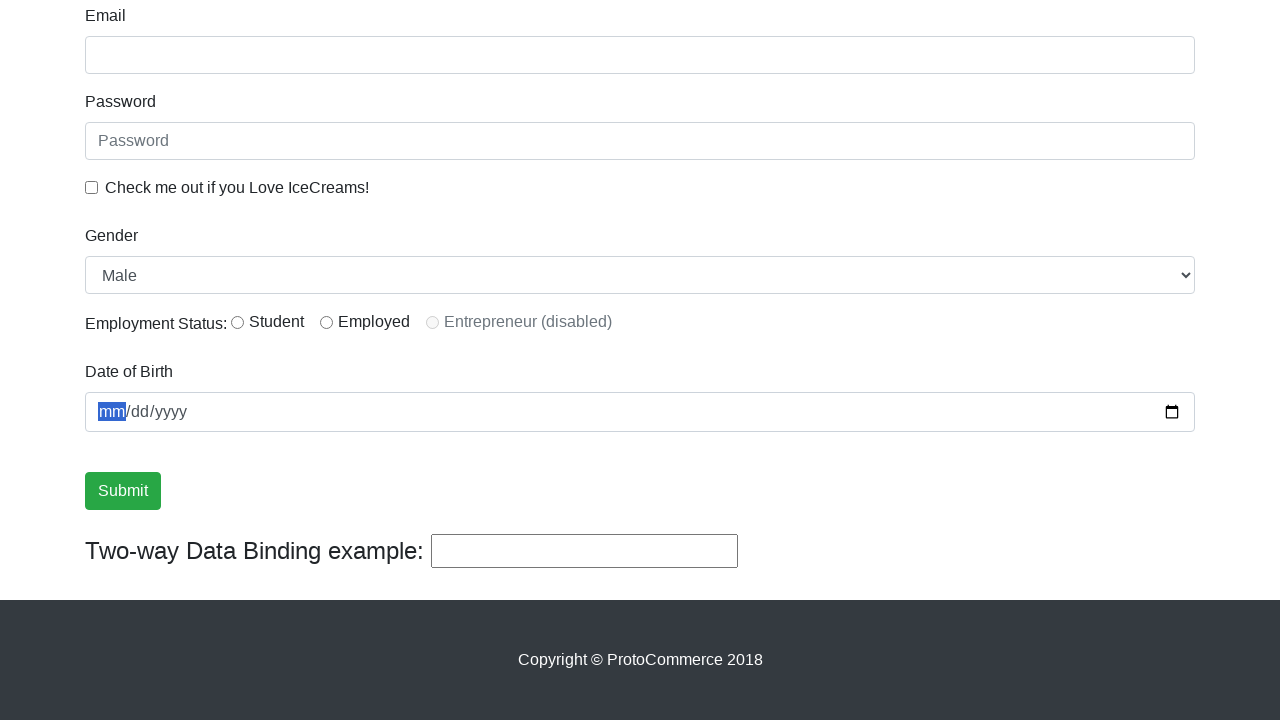

Clicked checkbox for 'Check me out if you Love IceCreams!' option at (92, 187) on input[type='checkbox']
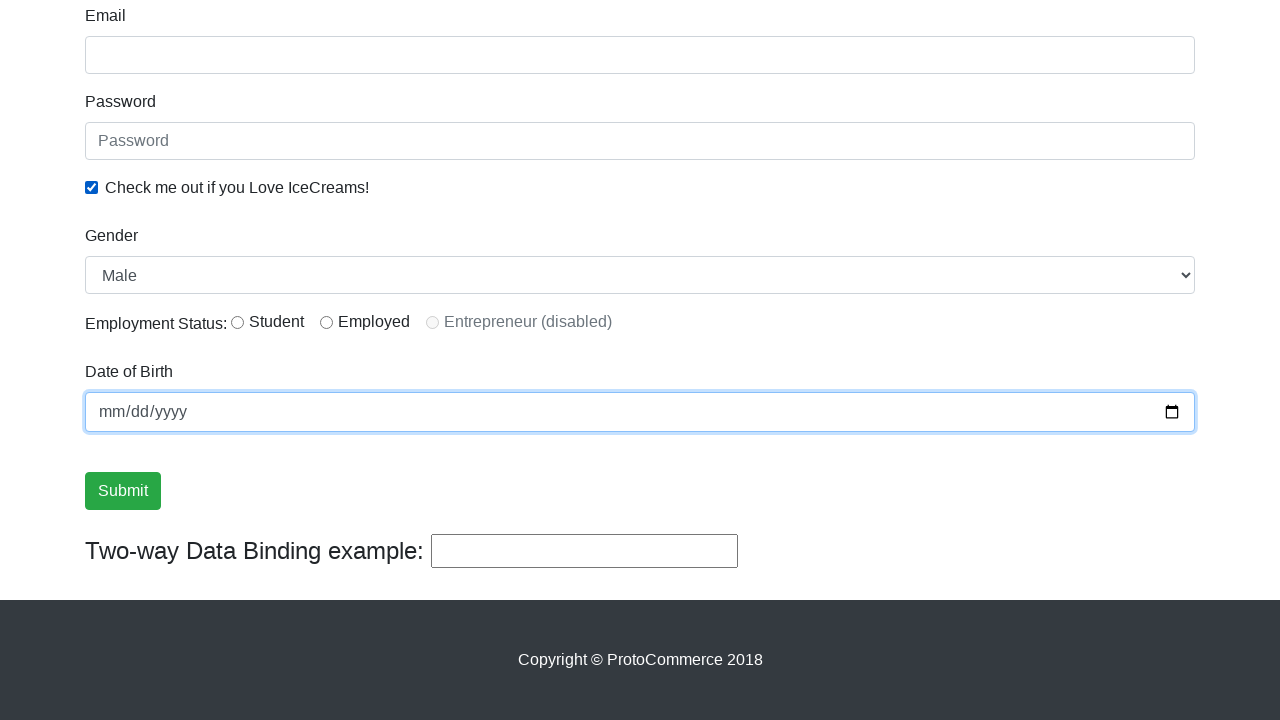

Located first inline radio button element
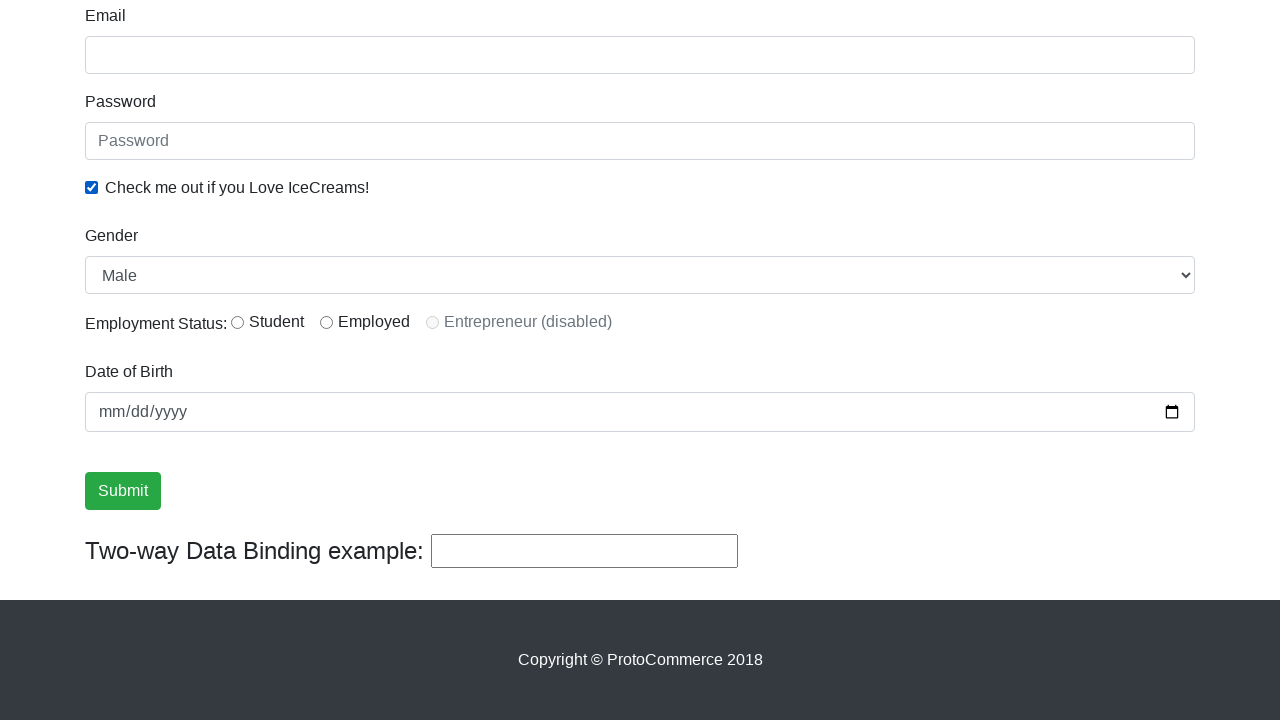

Printed text content of label to the right of first radio button
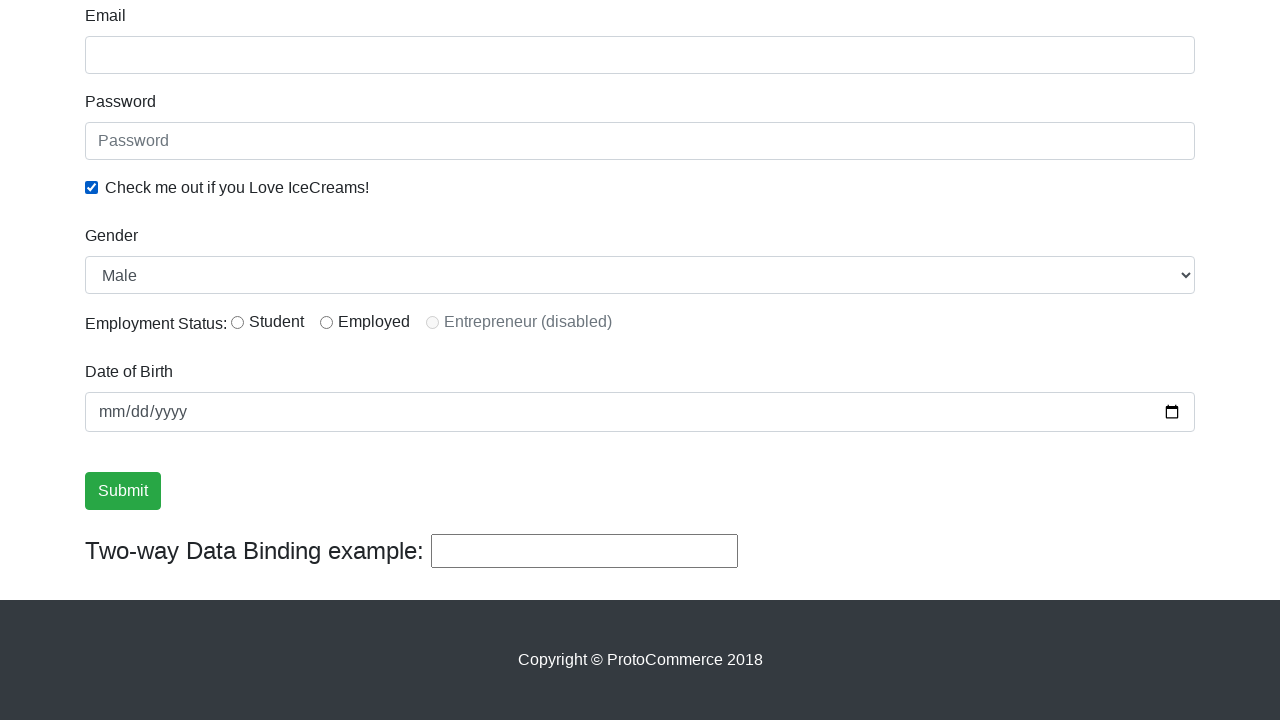

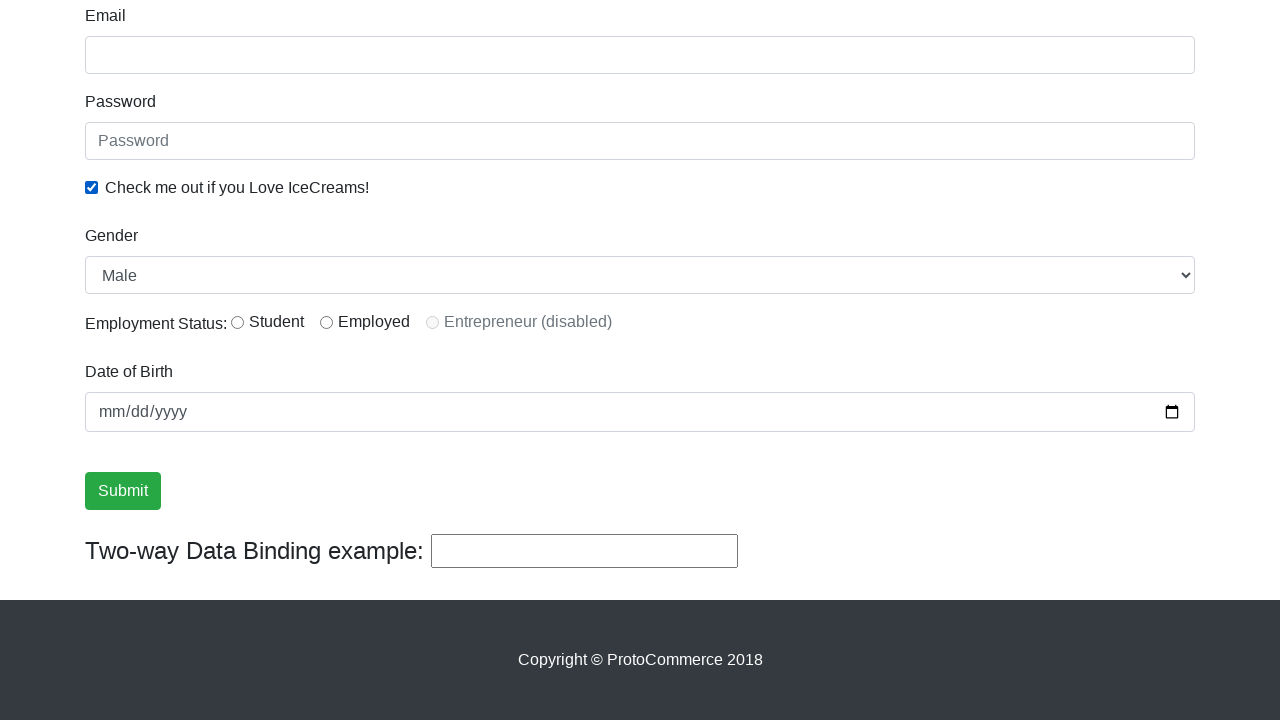